Navigates to the Demoblaze homepage and waits for the page to load

Starting URL: https://www.demoblaze.com/index.html

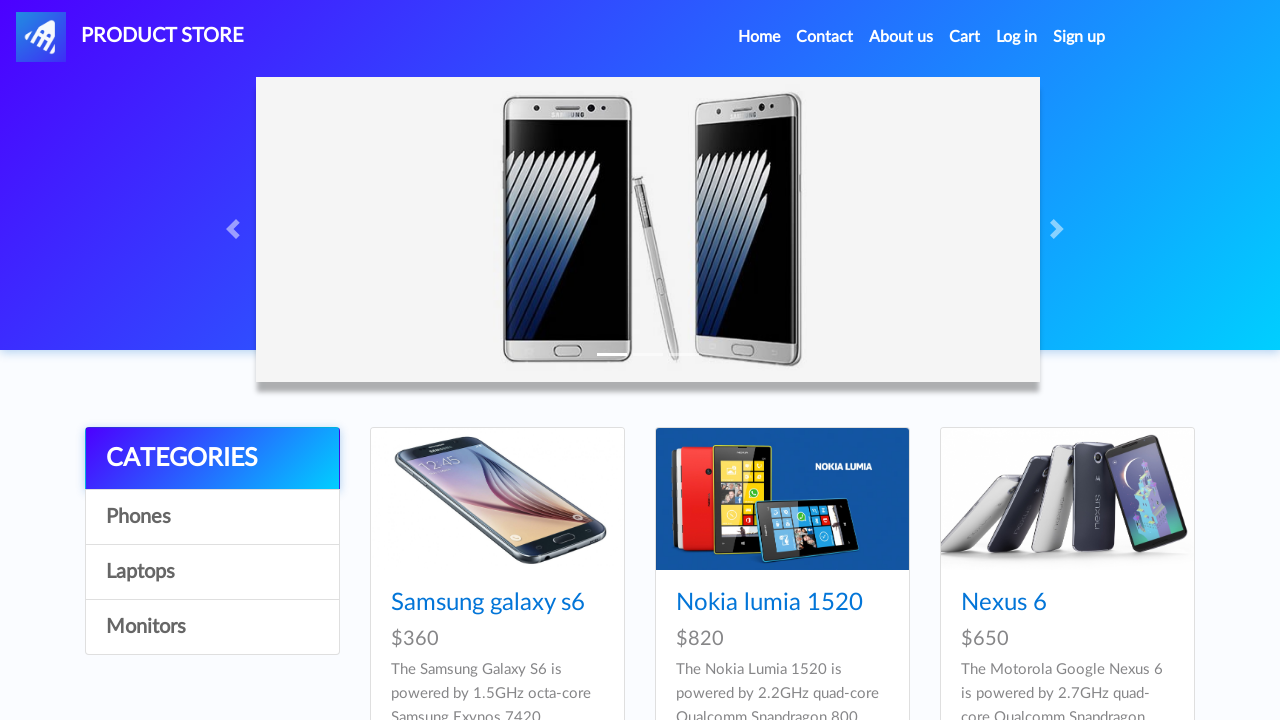

Navigated to Demoblaze homepage
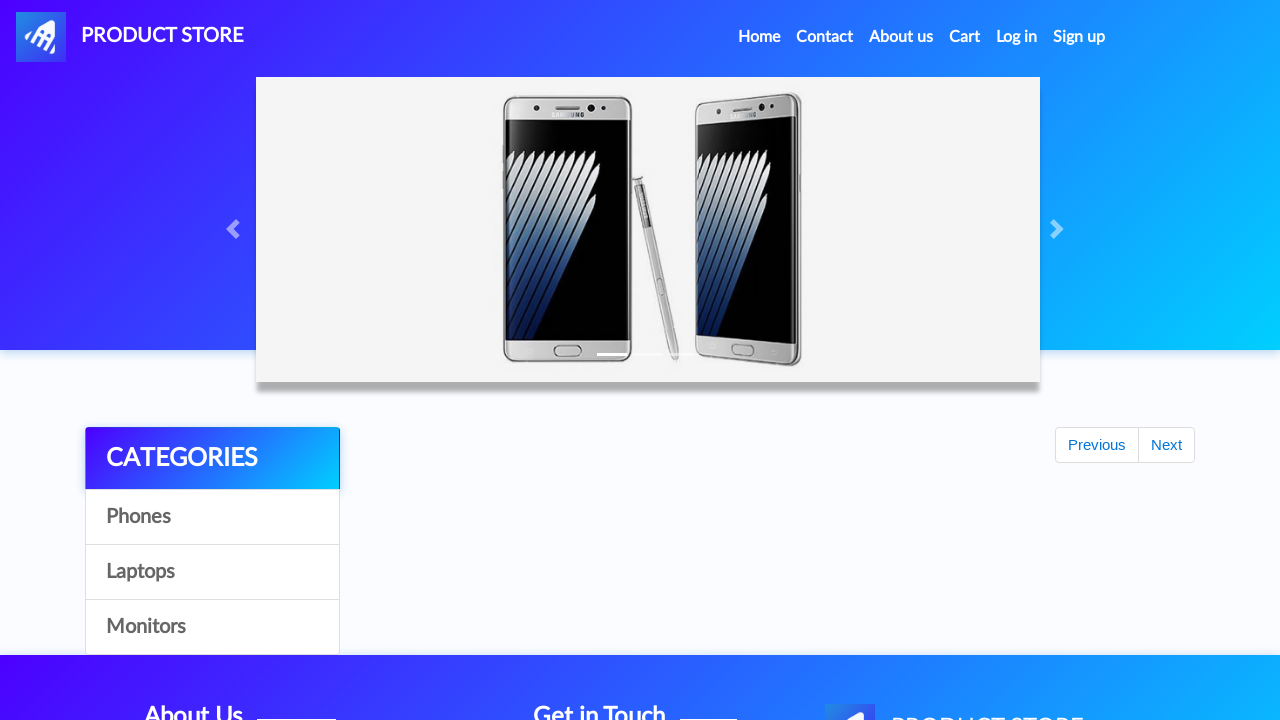

Page fully loaded - DOM content ready
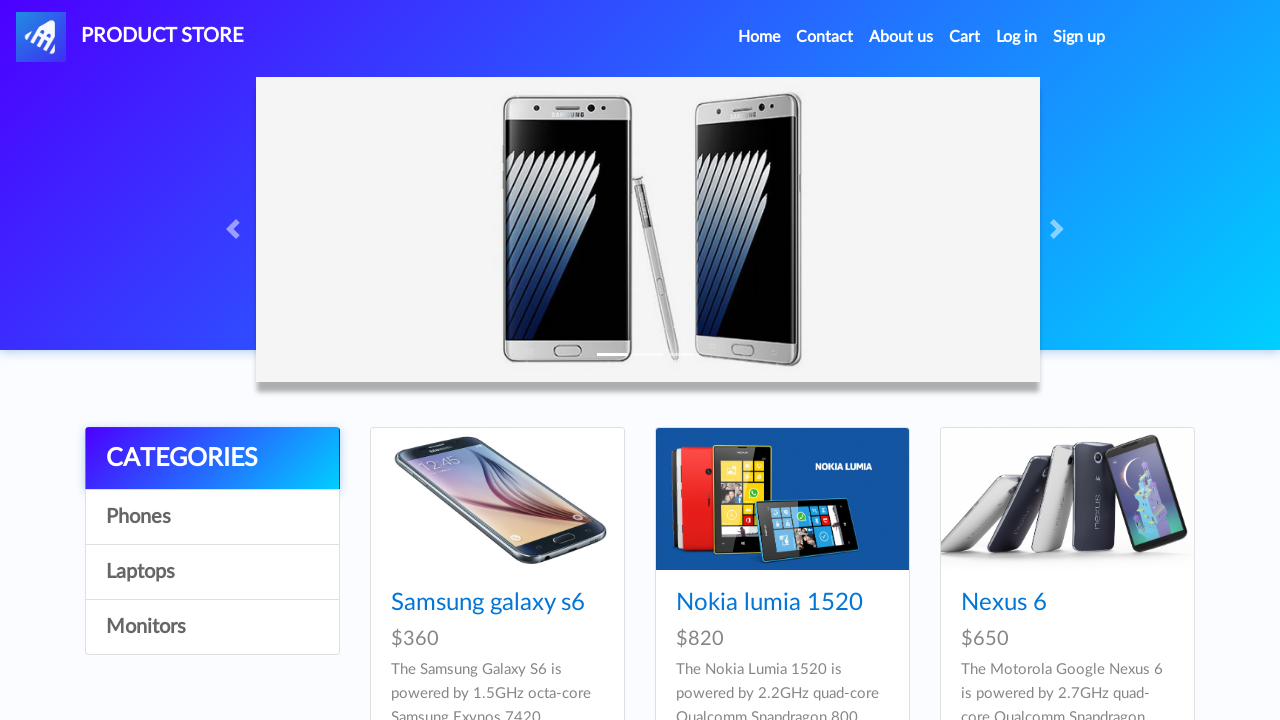

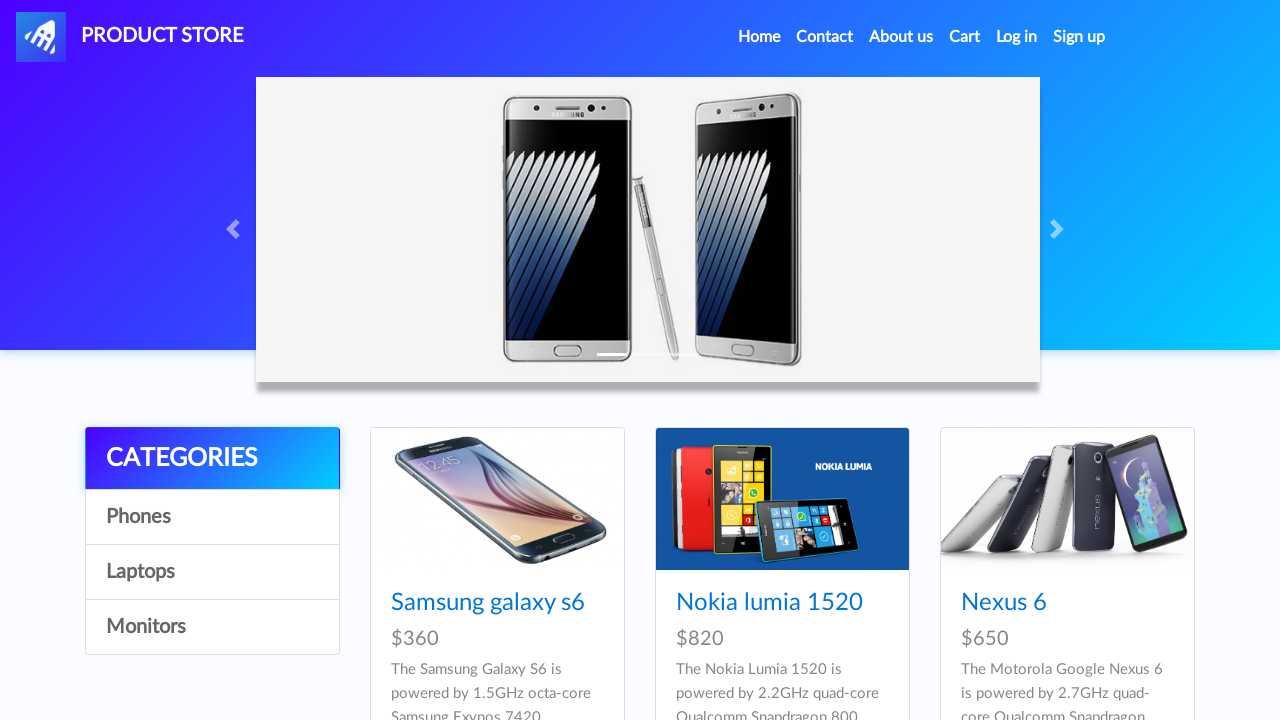